Navigates to the Rahul Shetty Academy homepage and verifies the page loads by checking the title

Starting URL: https://rahulshettyacademy.com/

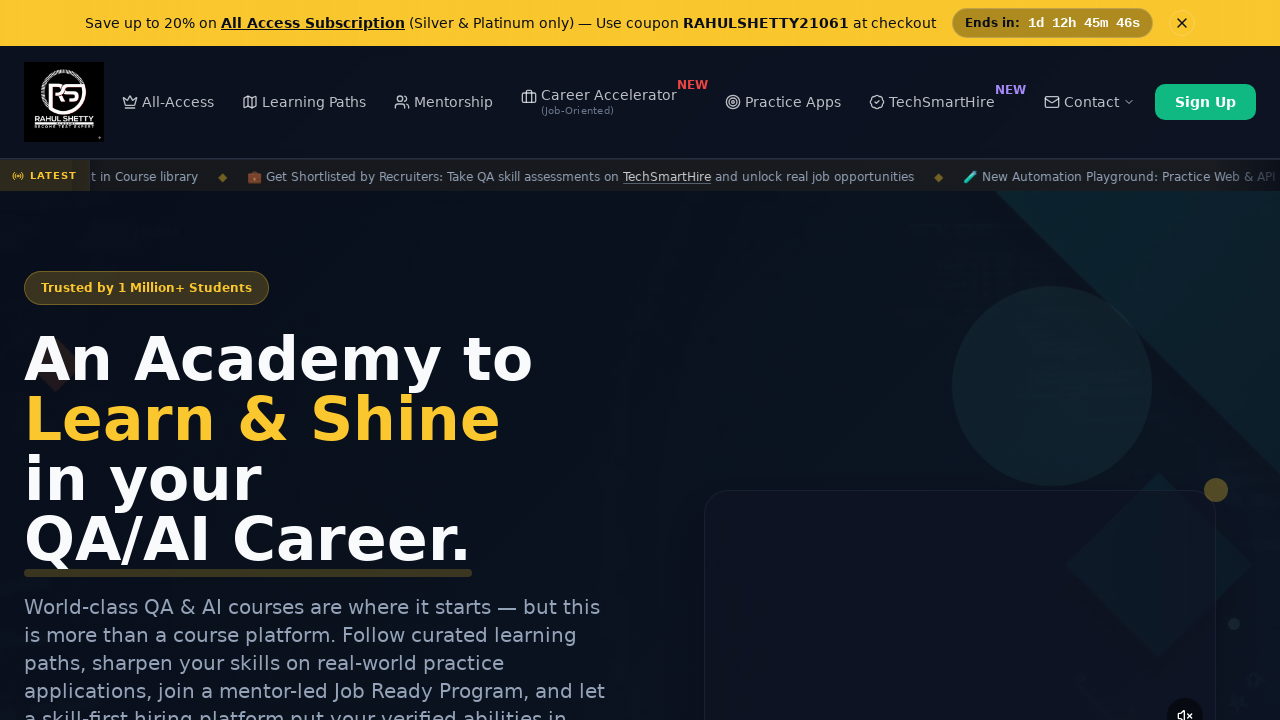

Navigated to Rahul Shetty Academy homepage
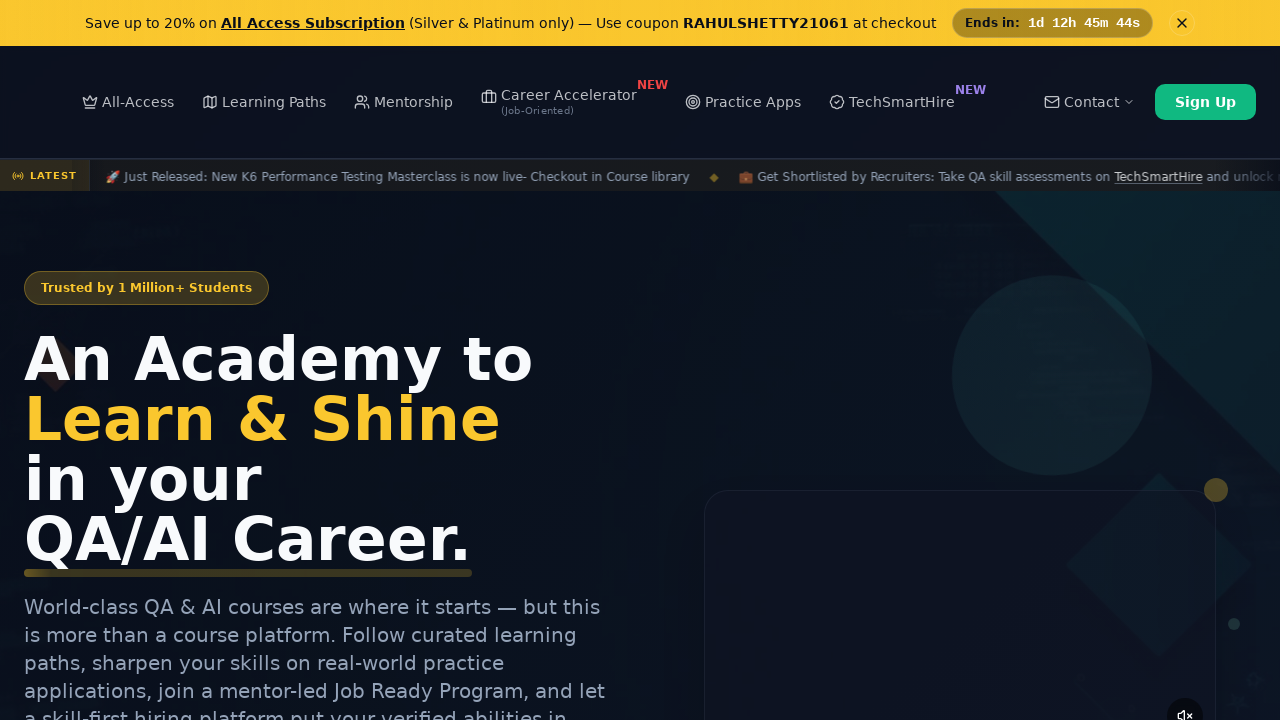

Page DOM content loaded
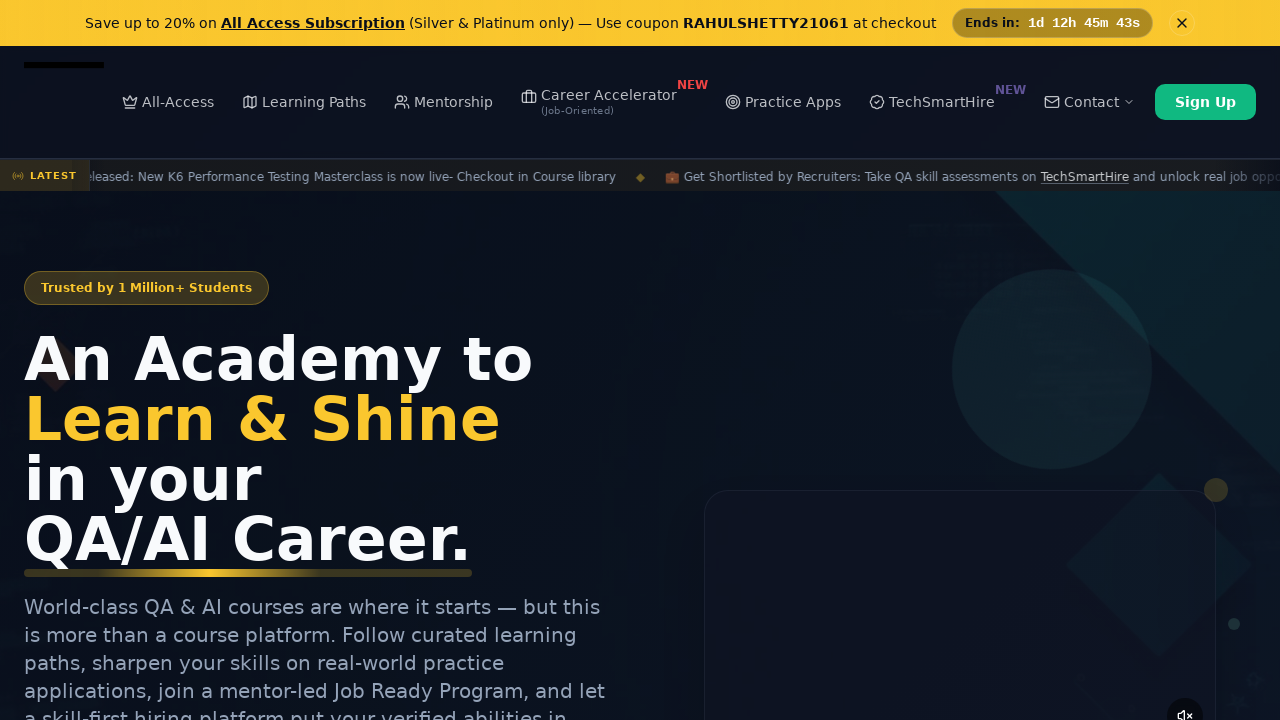

Retrieved page title: Rahul Shetty Academy | QA Automation, Playwright, AI Testing & Online Training
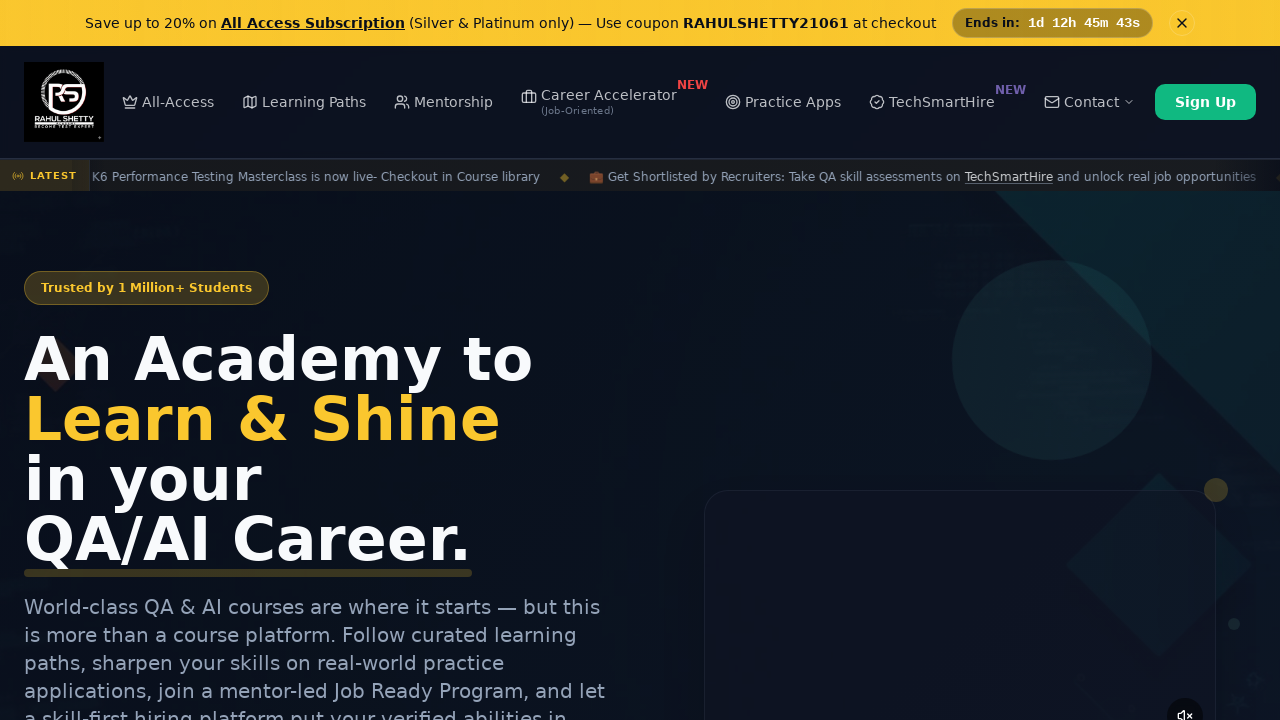

Printed page title to console
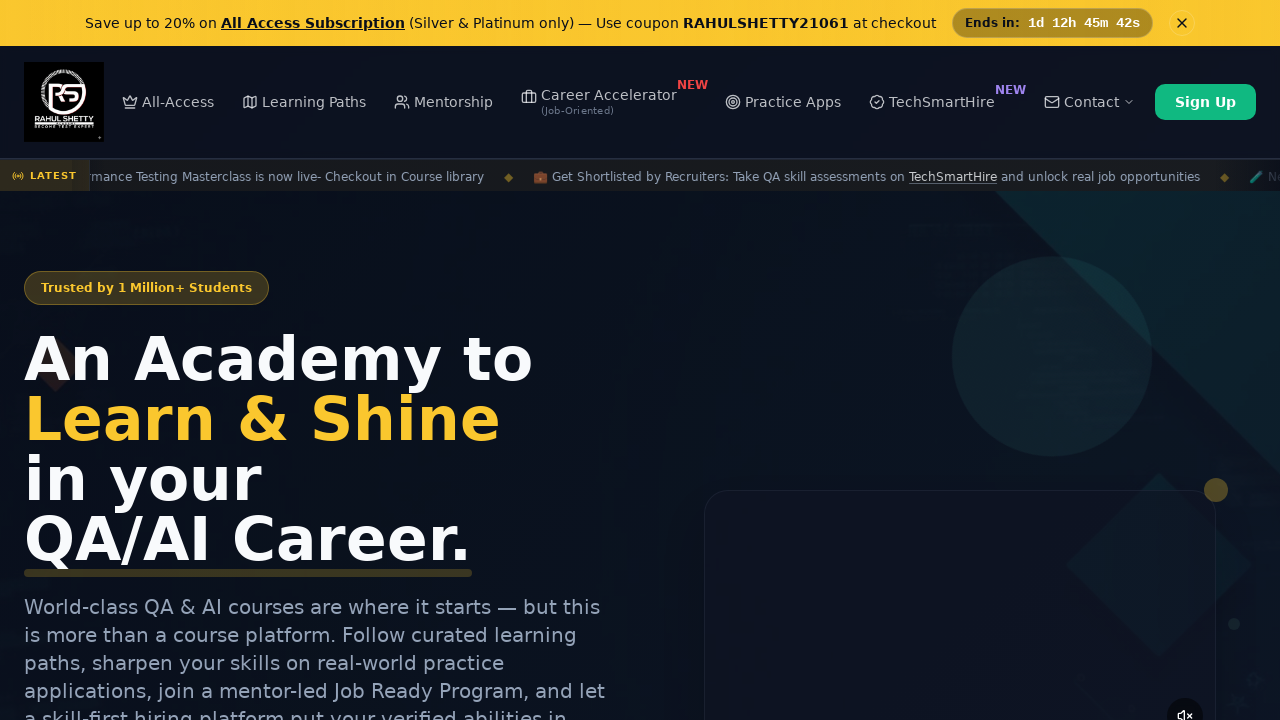

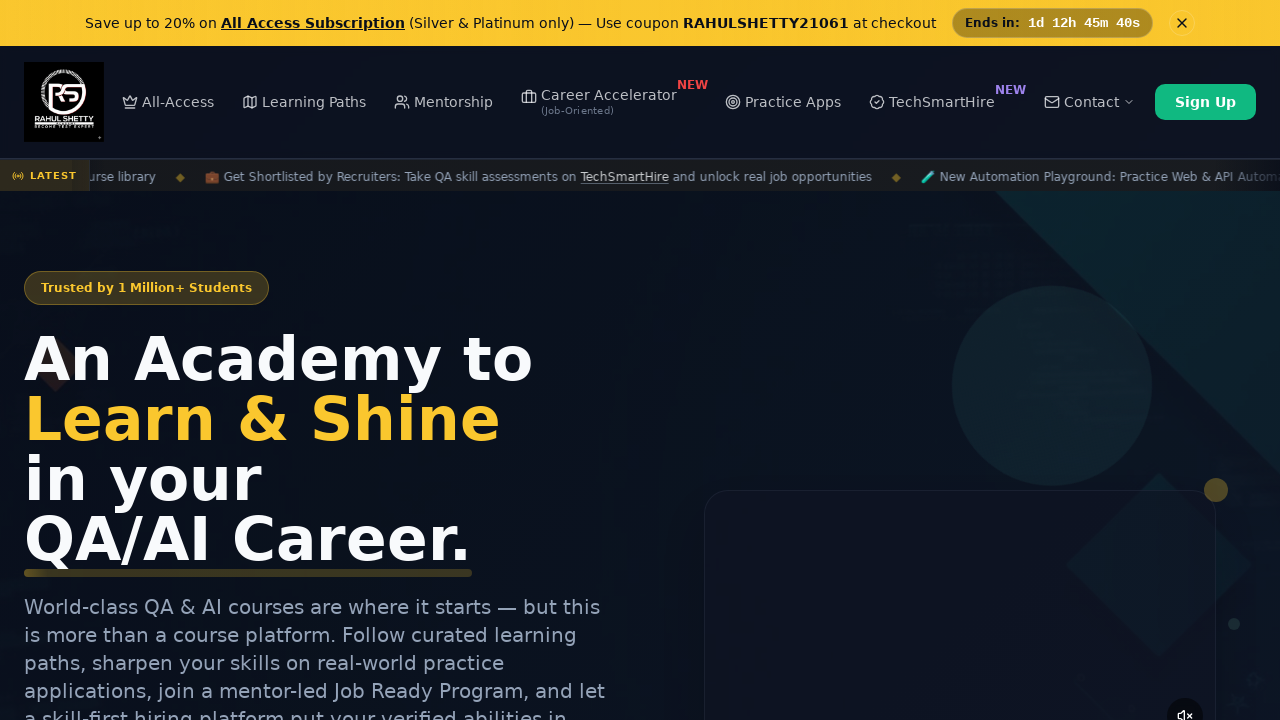